Tests a slow calculator web application by setting a delay, performing a calculation (7 + 8), and verifying the result displays 15 after waiting for the calculation to complete.

Starting URL: https://bonigarcia.dev/selenium-webdriver-java/slow-calculator.html

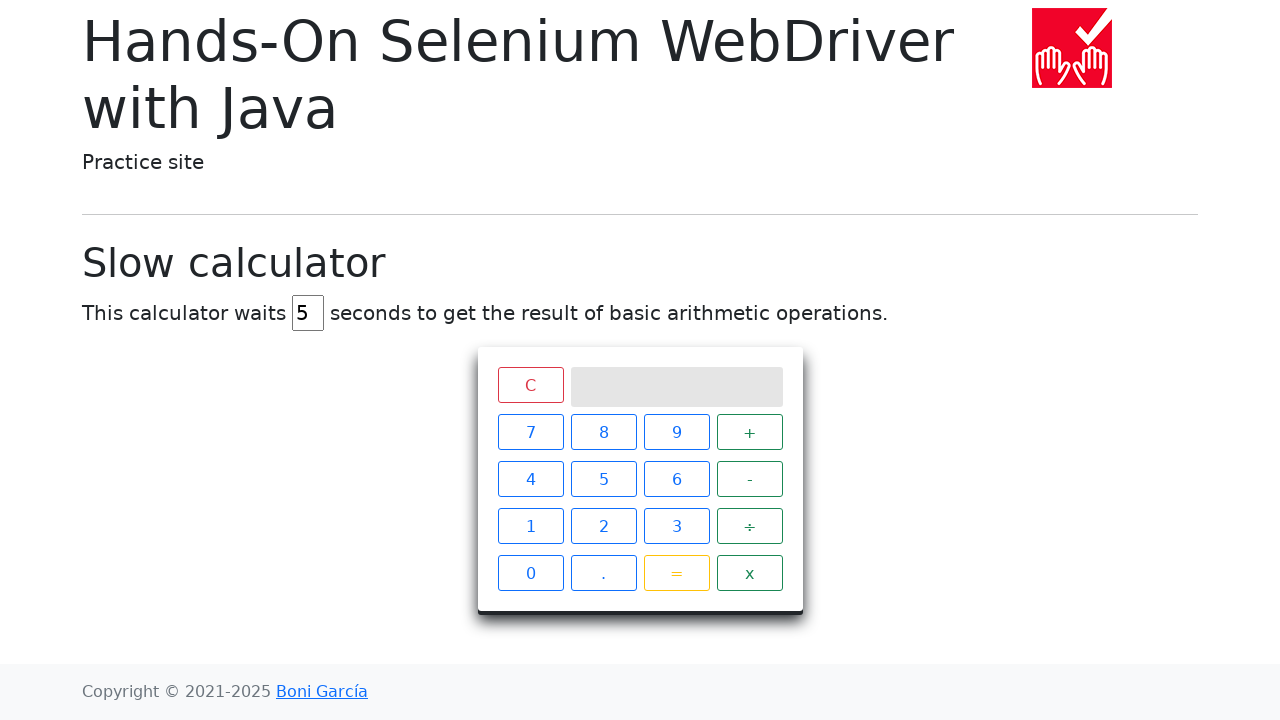

Located delay input field
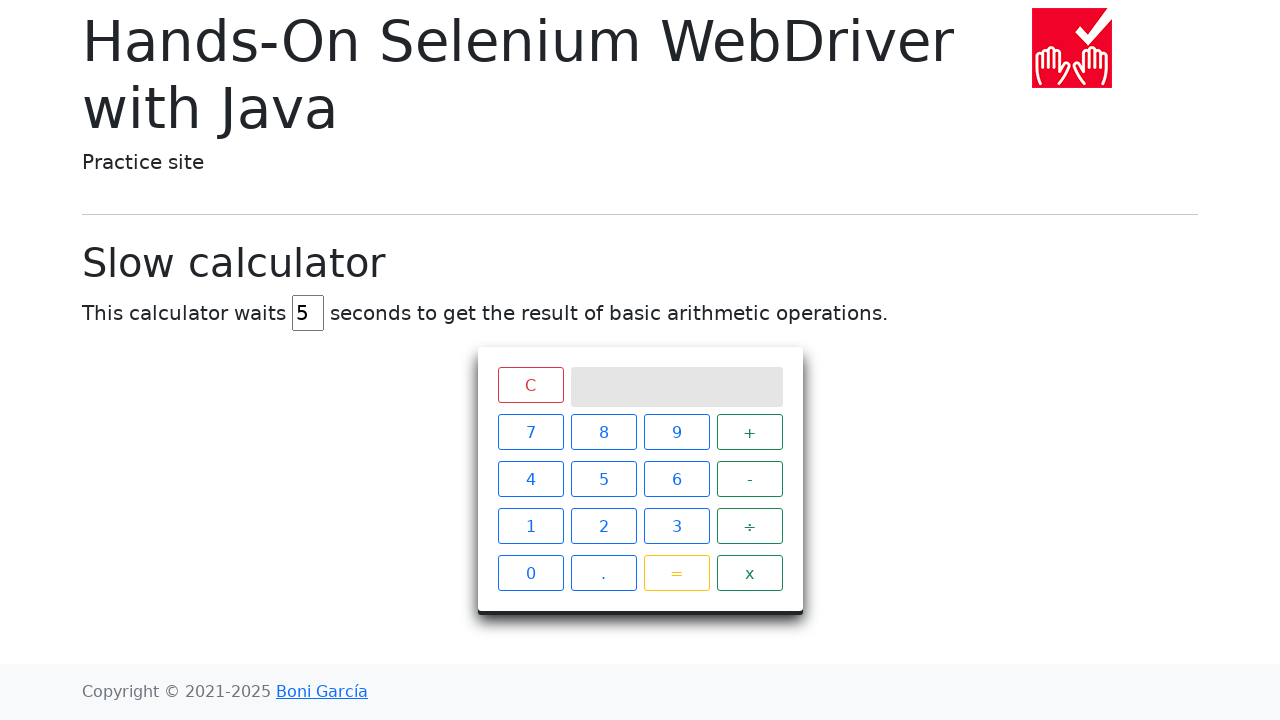

Cleared delay input field on #delay
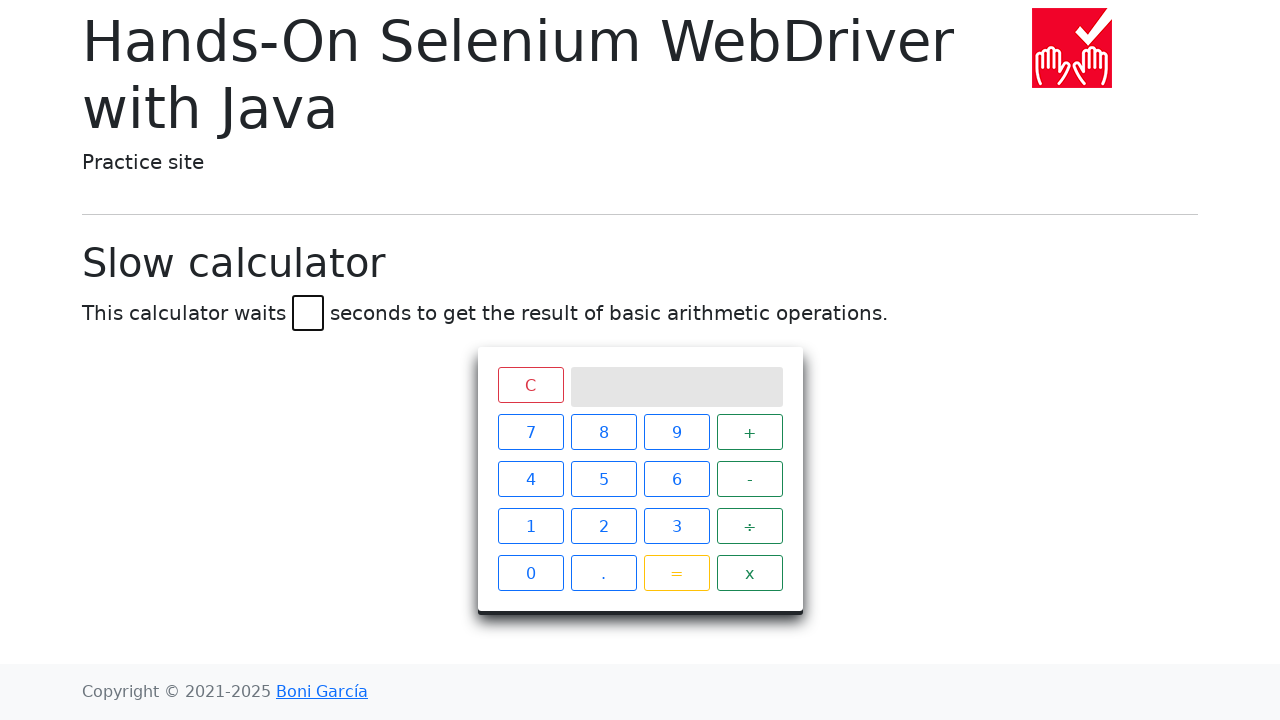

Set delay to 45 seconds on #delay
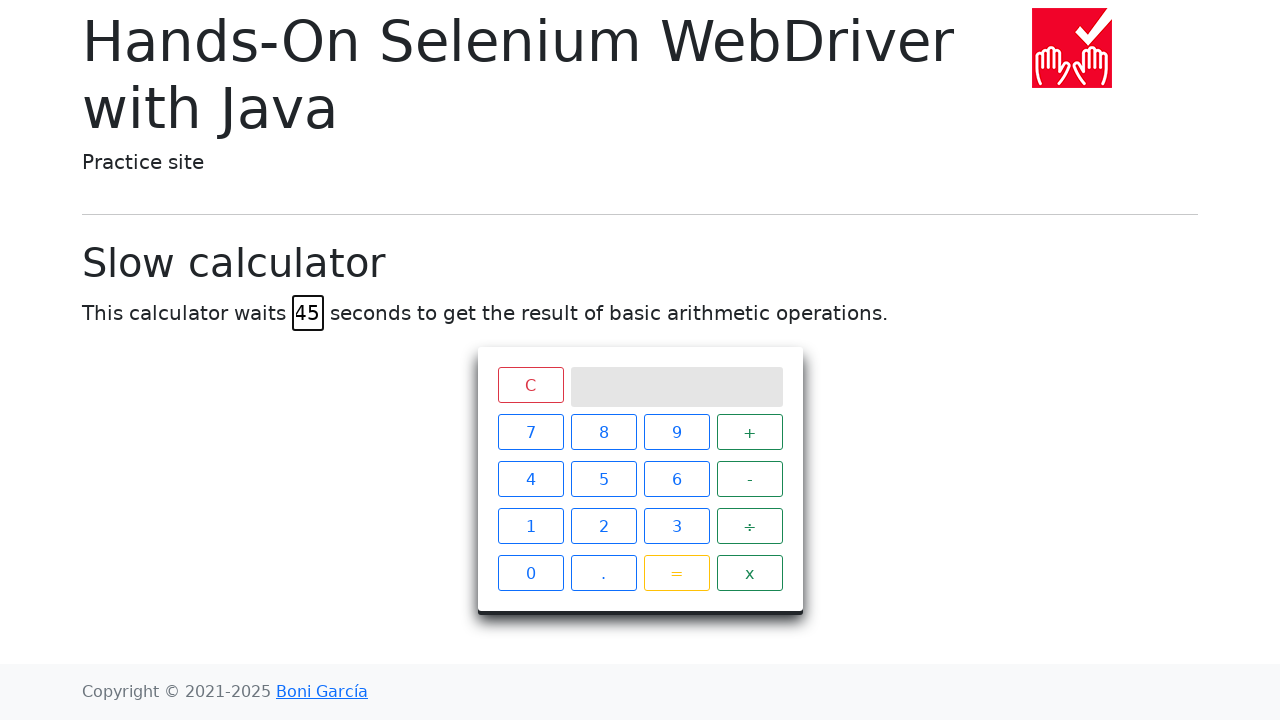

Clicked calculator button '7' at (530, 432) on xpath=//span[text()='7']
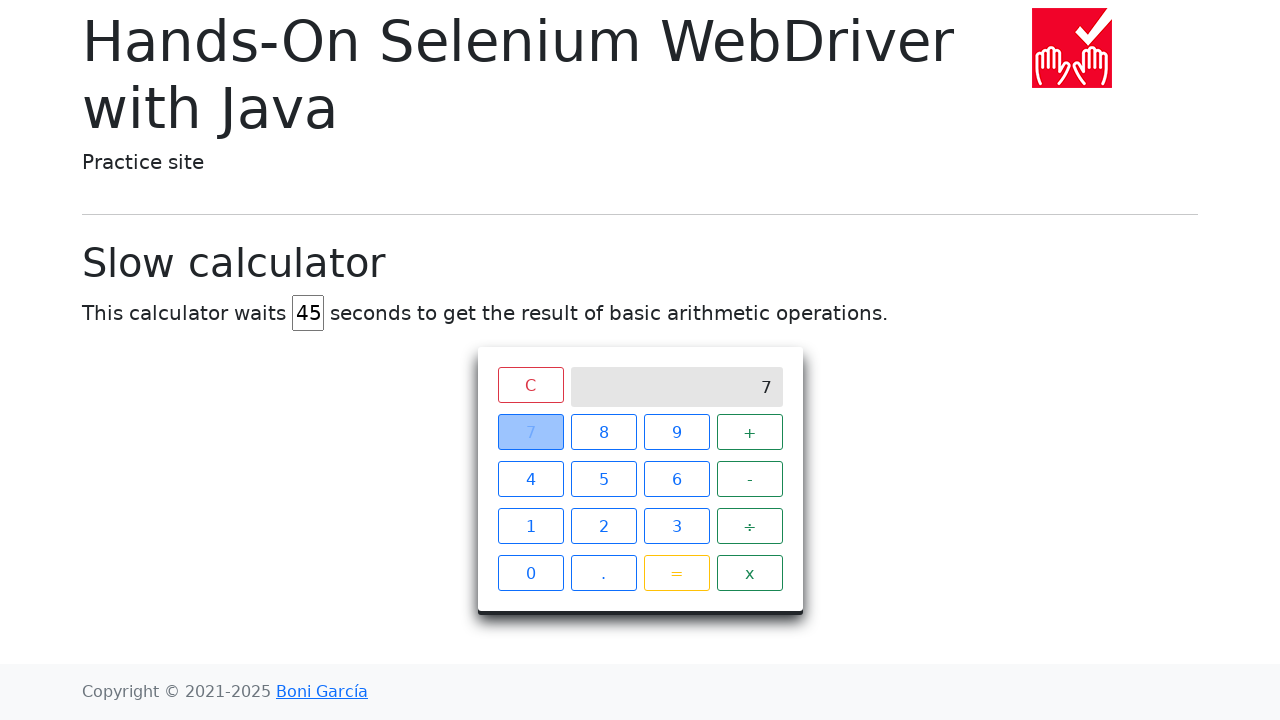

Clicked calculator button '+' at (750, 432) on xpath=//span[text()='+']
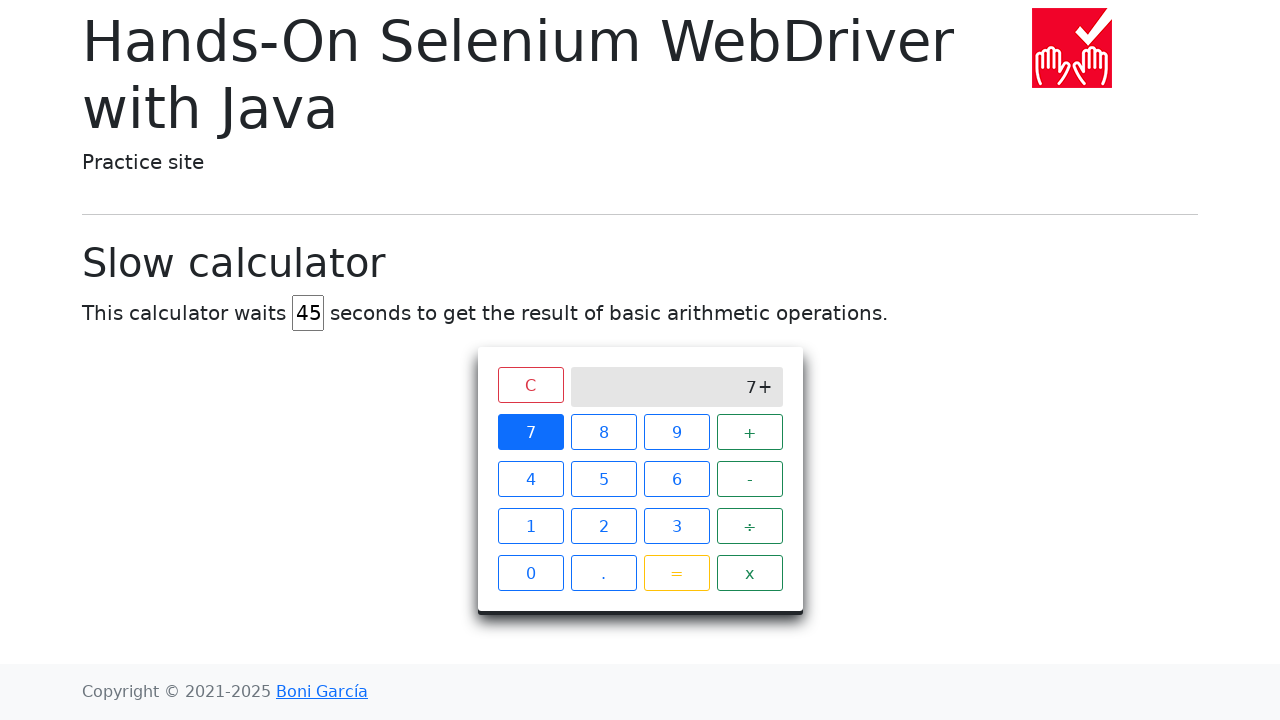

Clicked calculator button '8' at (604, 432) on xpath=//span[text()='8']
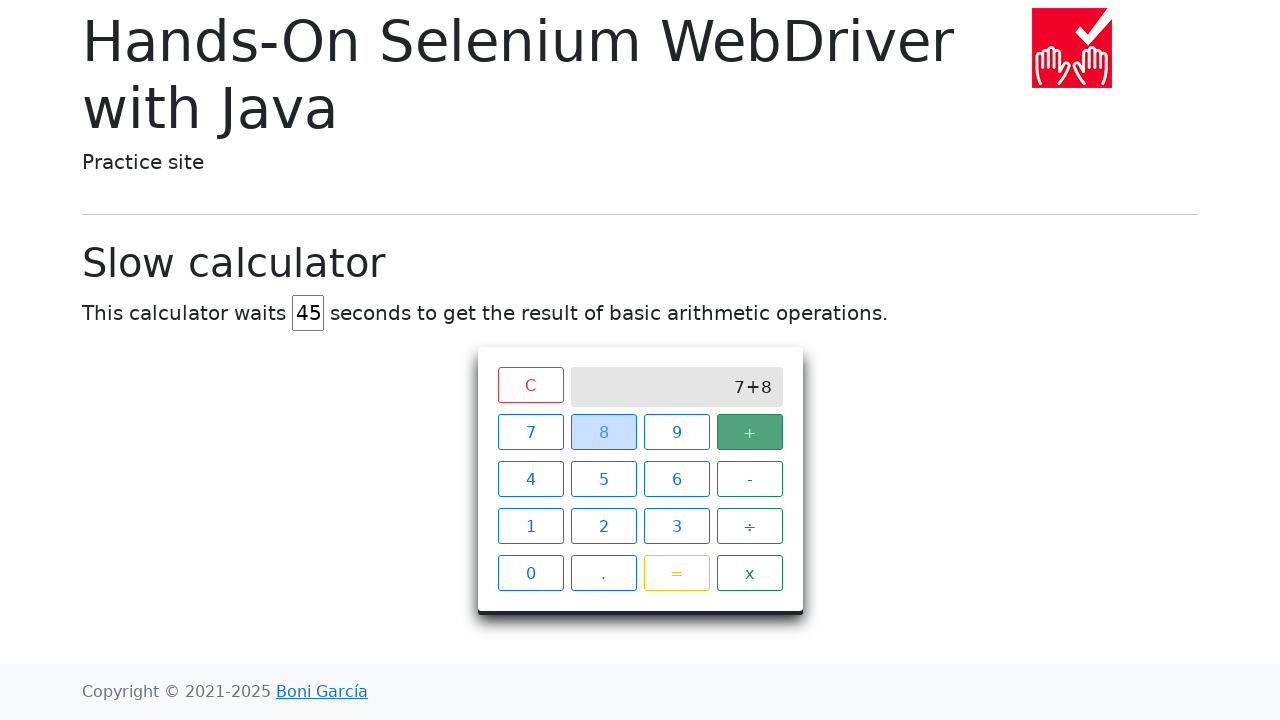

Clicked calculator button '=' at (676, 573) on xpath=//span[text()='=']
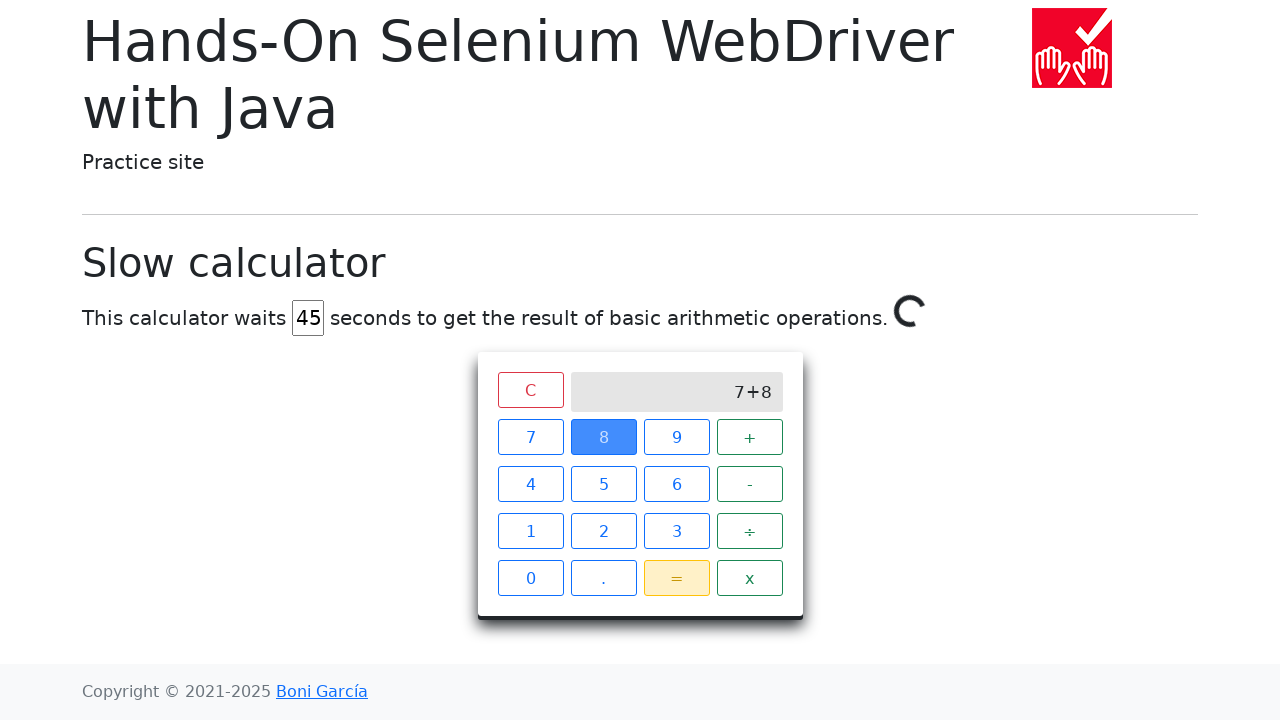

Waited for calculation result '15' to display (50 second timeout)
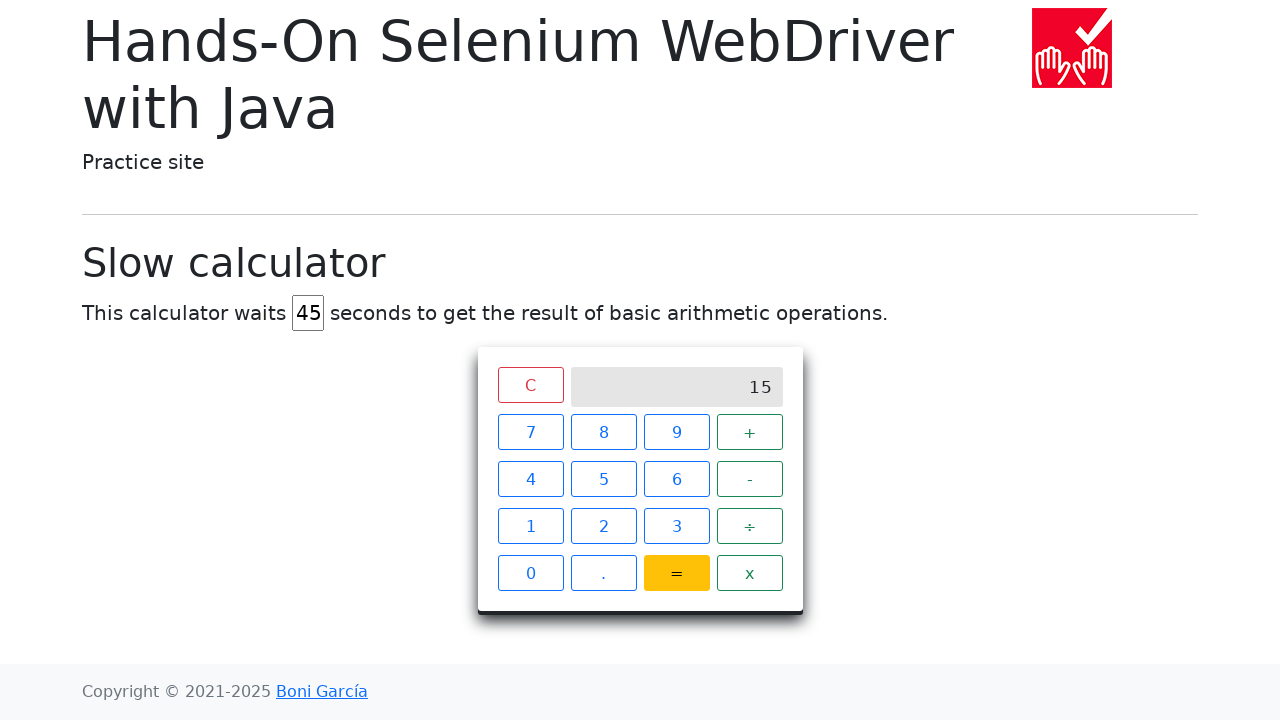

Located result display element
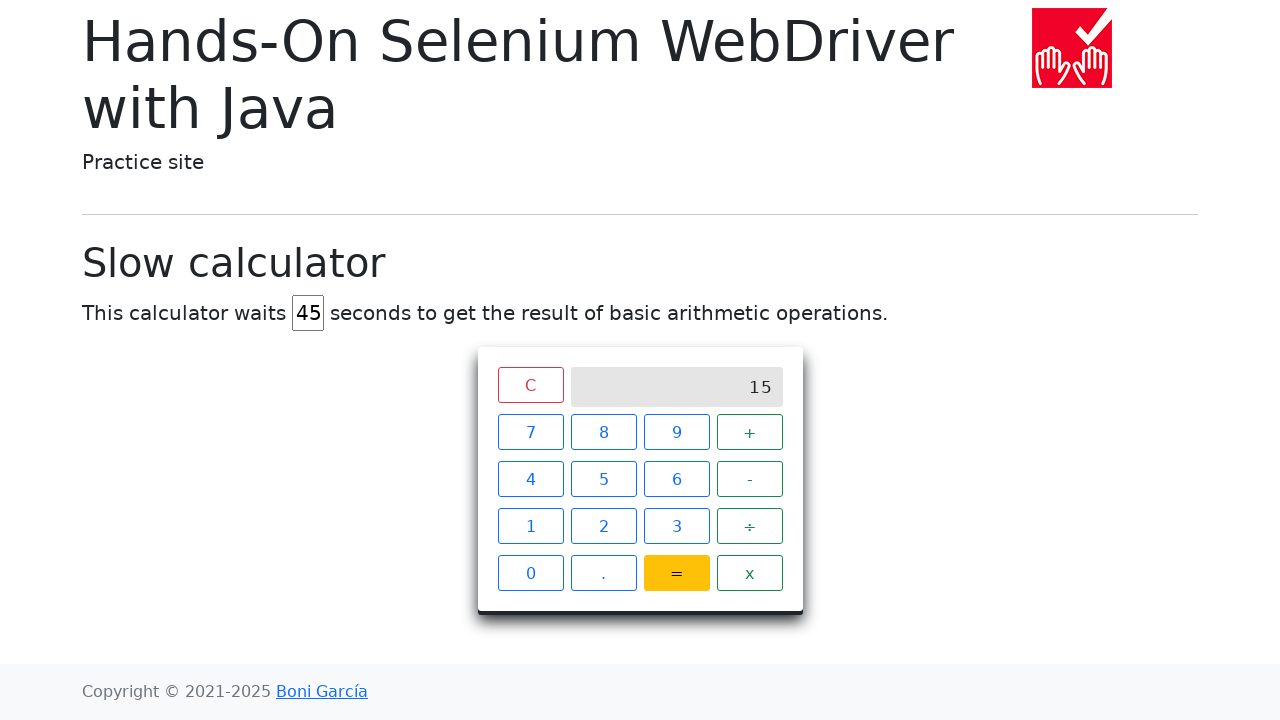

Verified calculation result is '15'
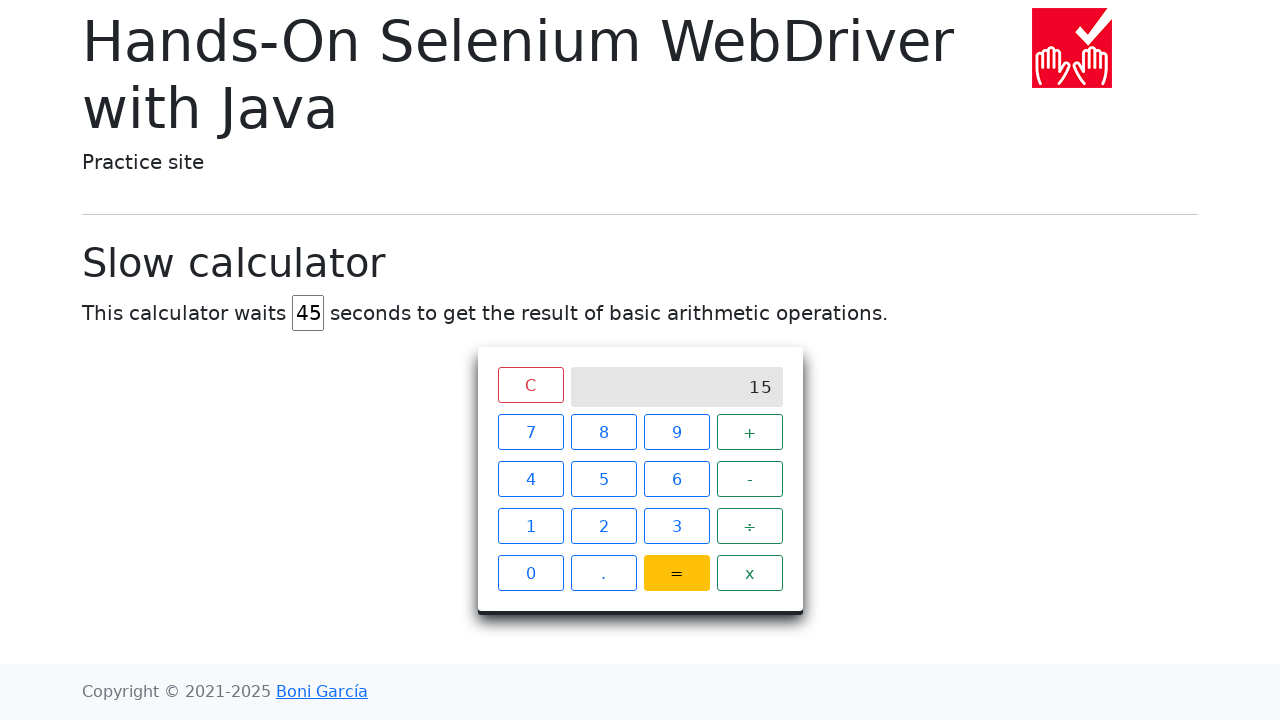

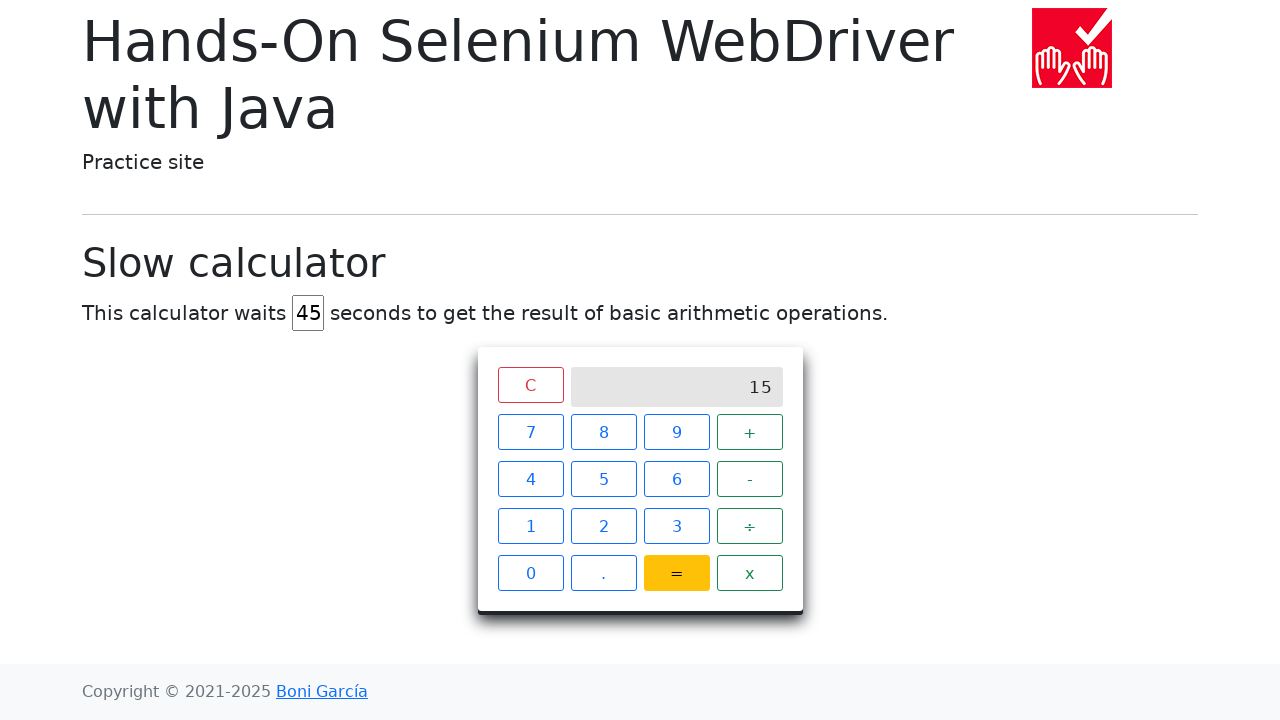